Solves a math puzzle by extracting a value from an image element's attribute, calculating a logarithmic function, filling in the answer, checking a checkbox, selecting a radio button, and submitting the form.

Starting URL: http://suninjuly.github.io/get_attribute.html

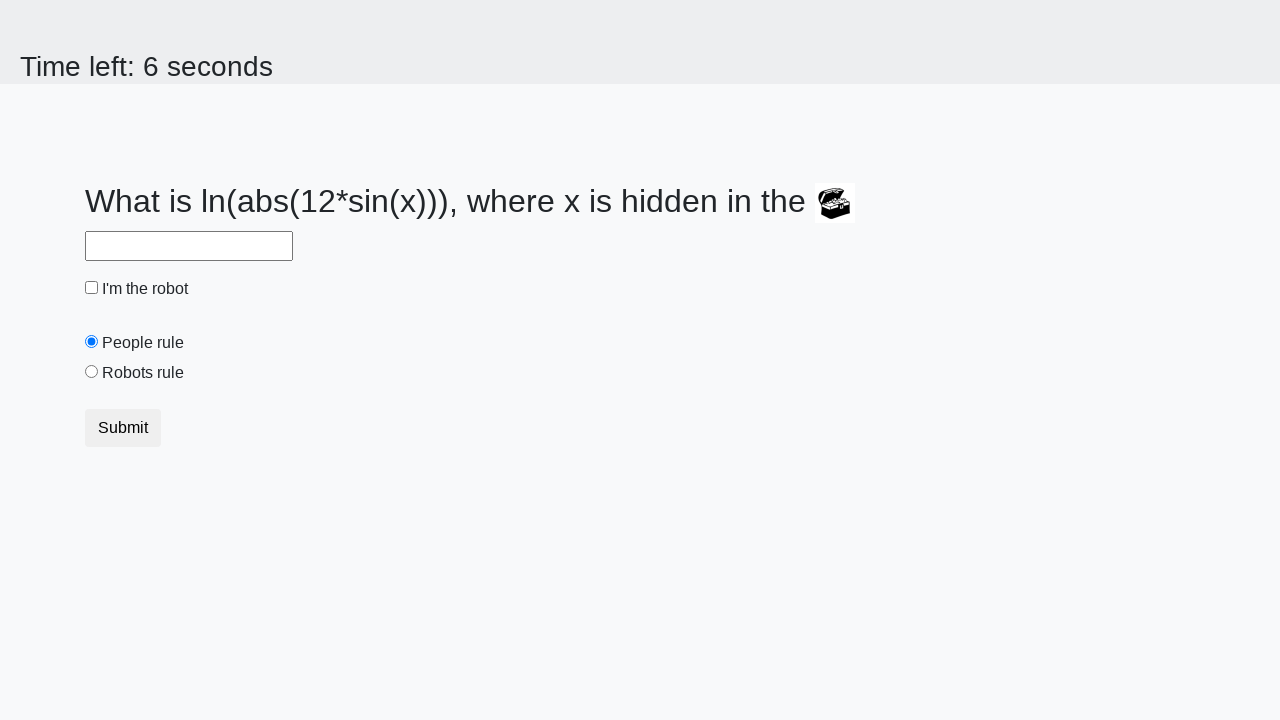

Located treasure image element with ID 'treasure'
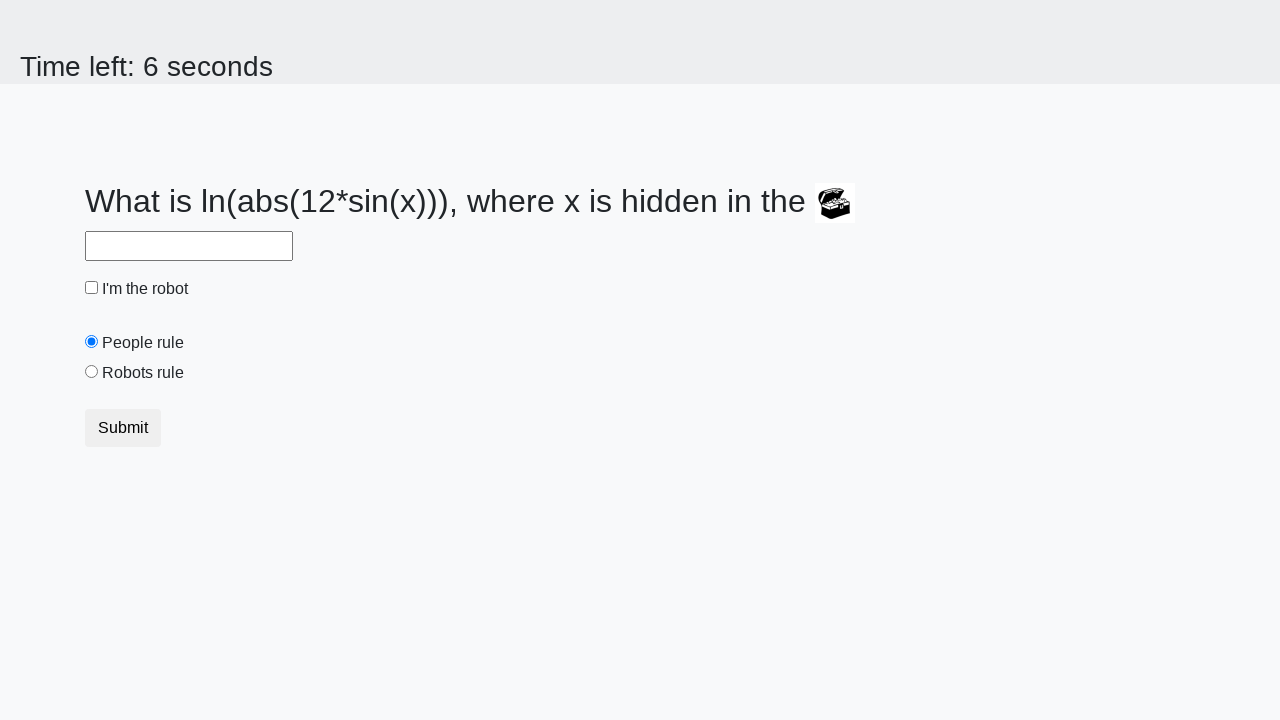

Extracted 'valuex' attribute from treasure element: 476
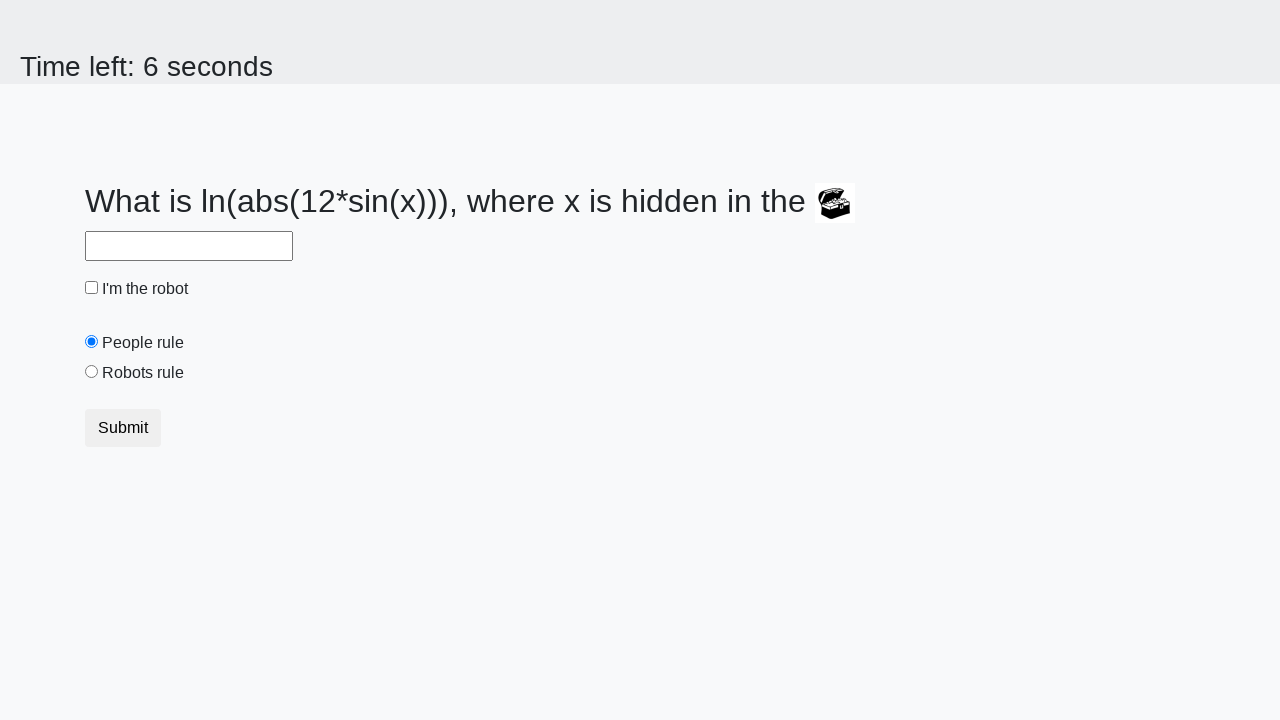

Calculated logarithmic function result: 2.4837197029820066
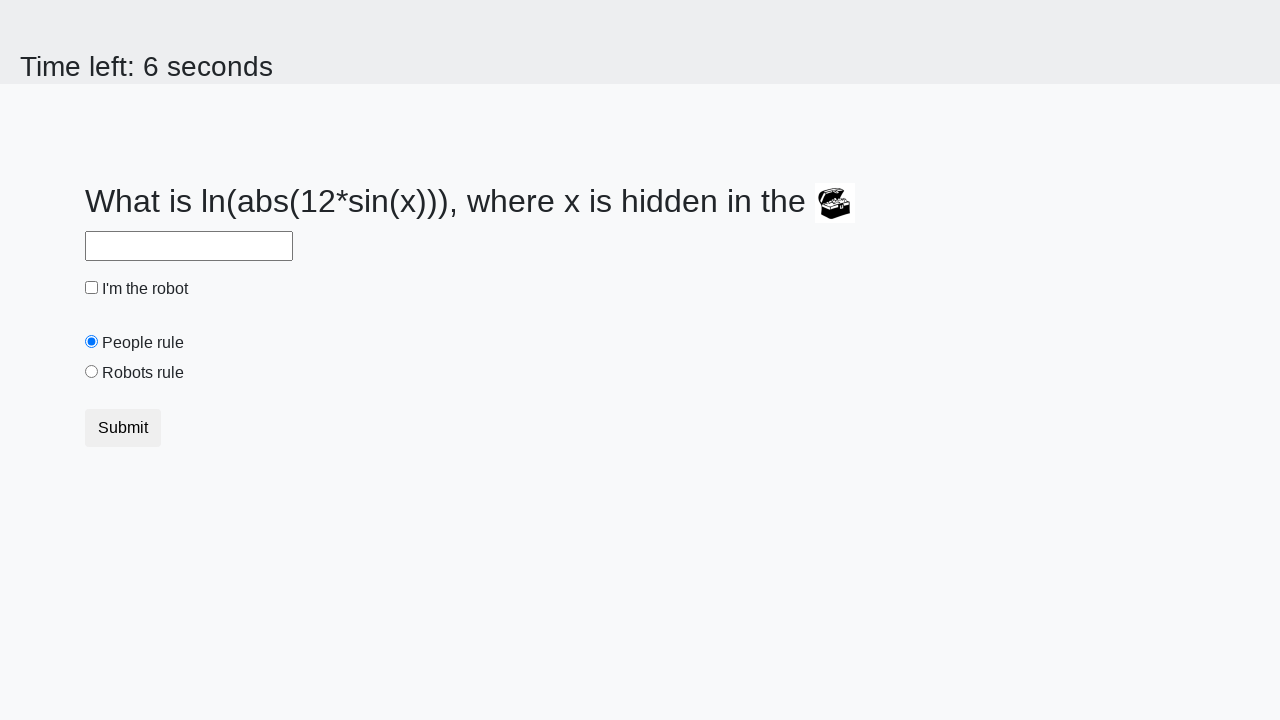

Filled answer field with calculated value: 2.4837197029820066 on #answer
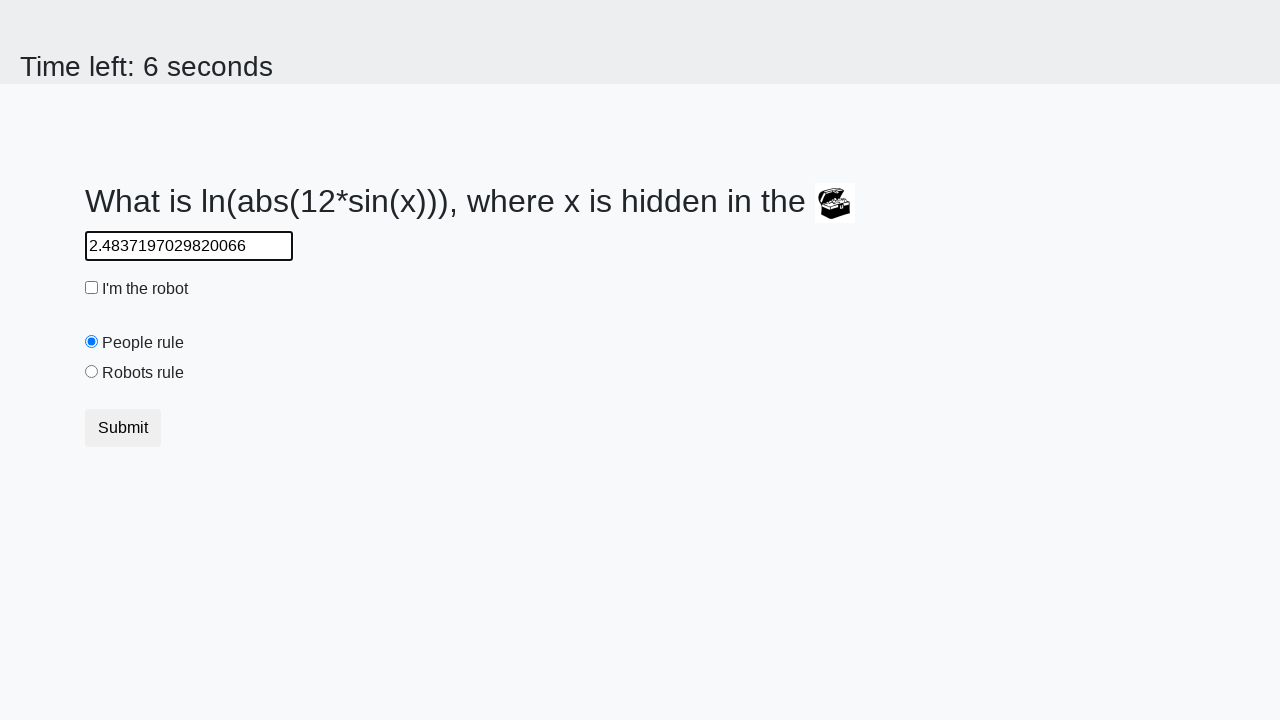

Checked the 'I'm the robot' checkbox at (92, 288) on #robotCheckbox
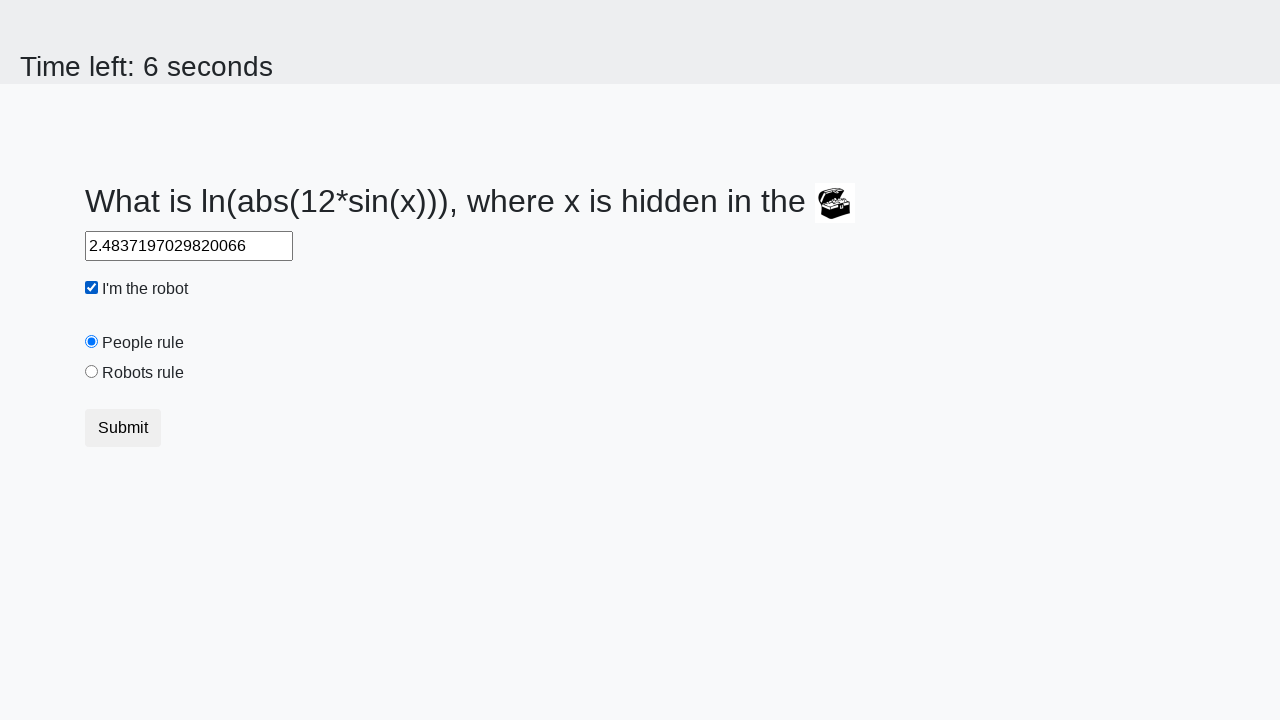

Selected the 'Robots rule!' radio button at (92, 372) on #robotsRule
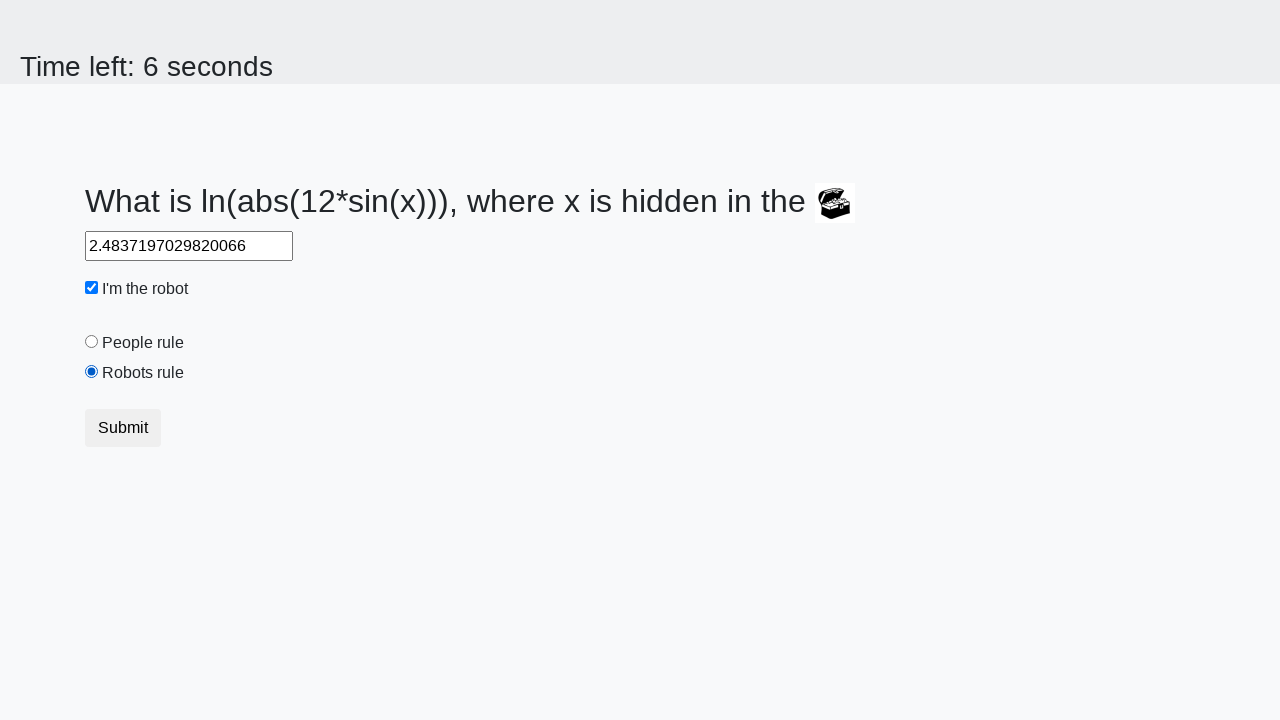

Clicked the submit button to complete the form at (123, 428) on button[type='submit']
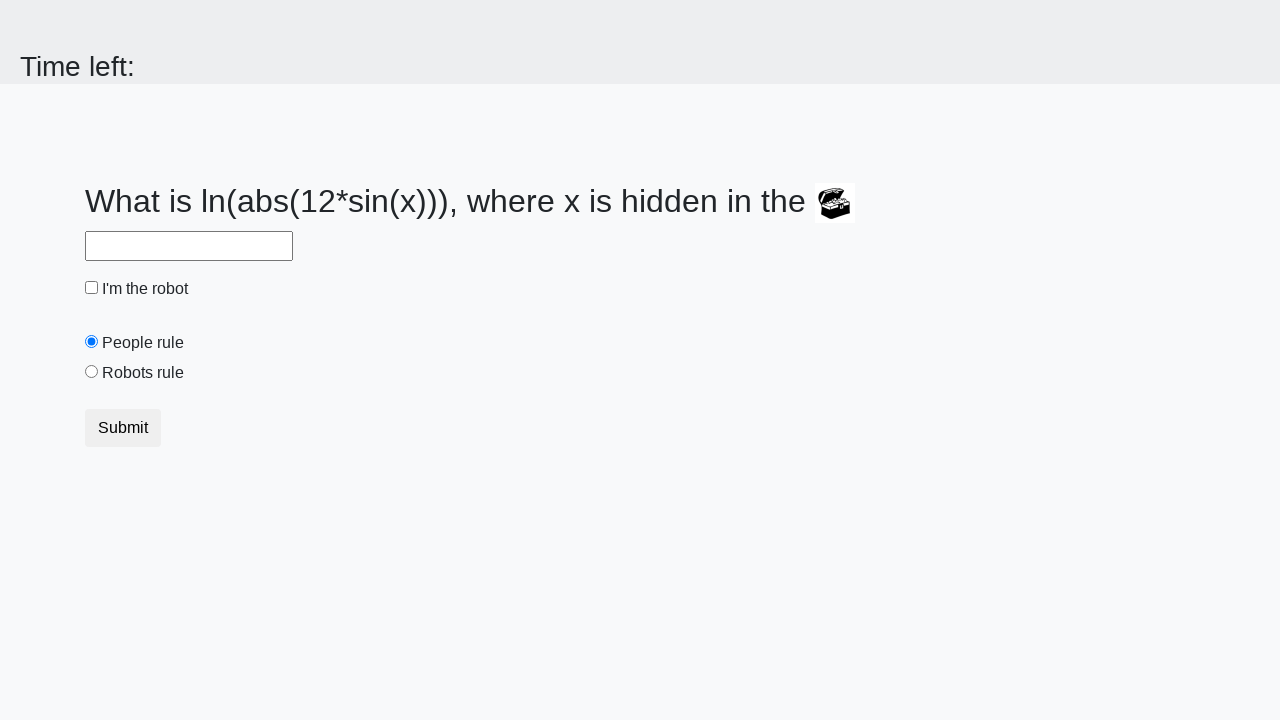

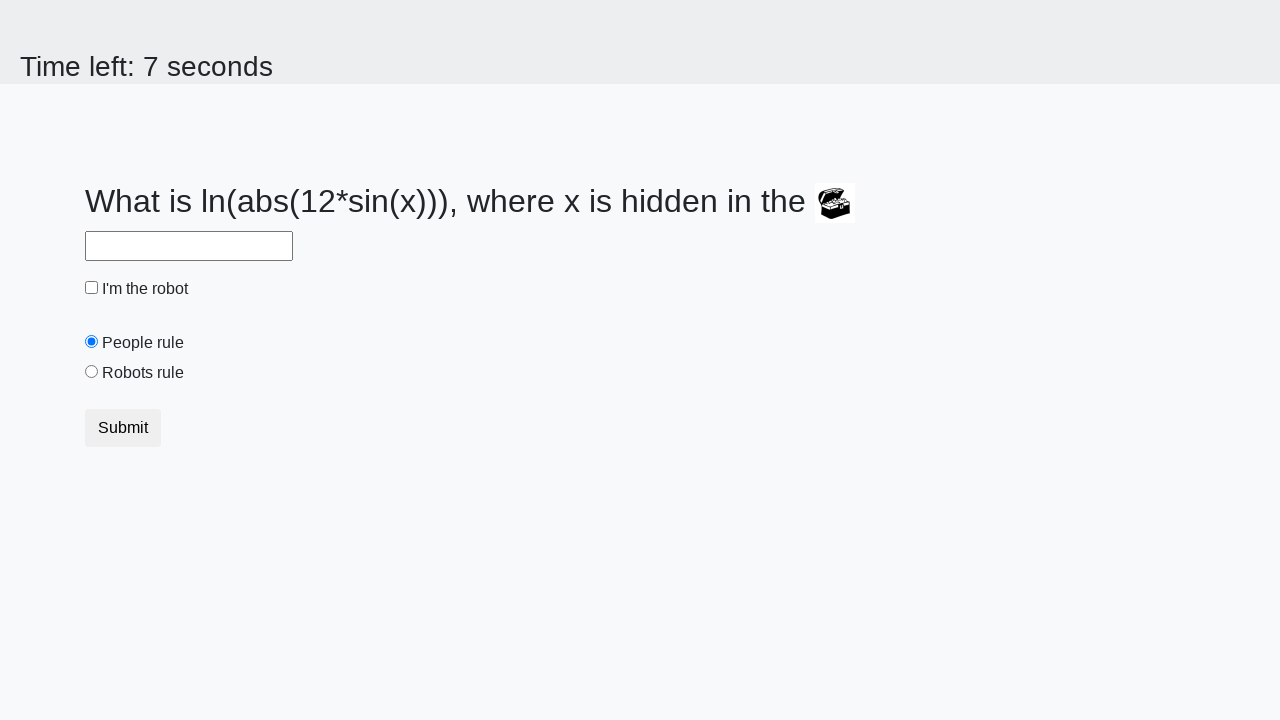